Tests slider interaction by clicking and dragging the slider element to a specific position

Starting URL: https://demoqa.com/slider/

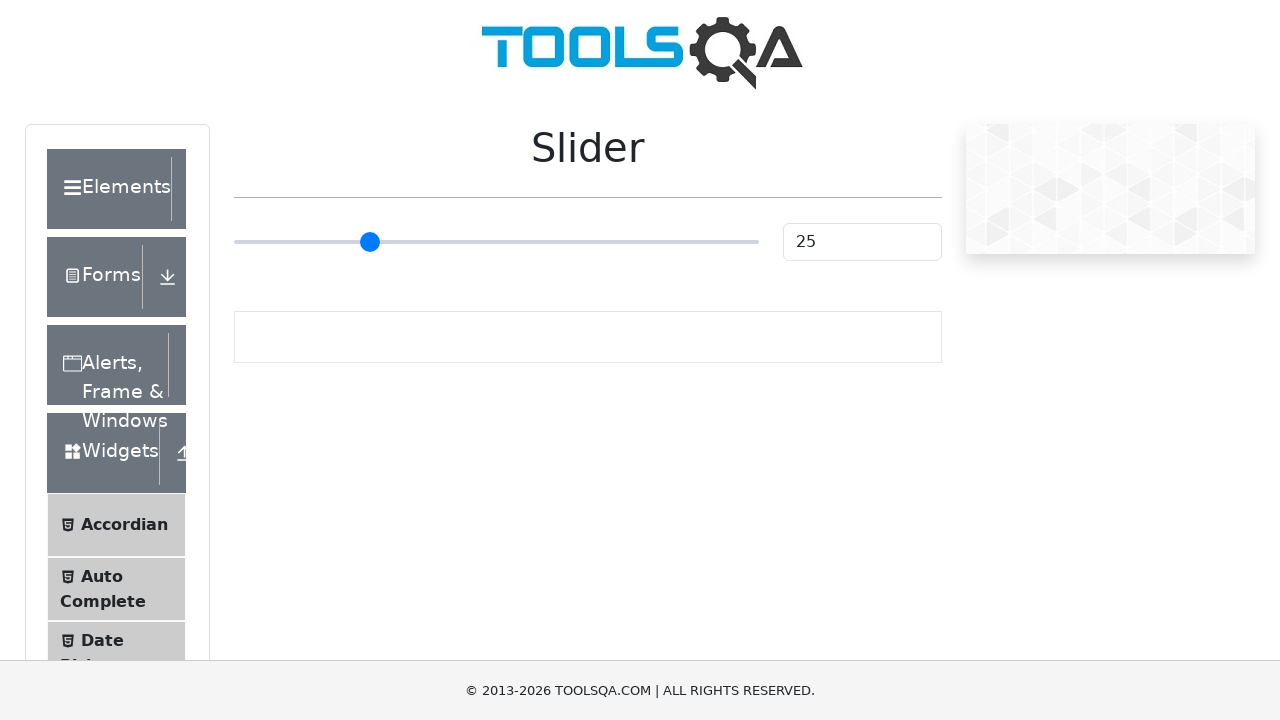

Located slider element with class 'range-slider--primary'
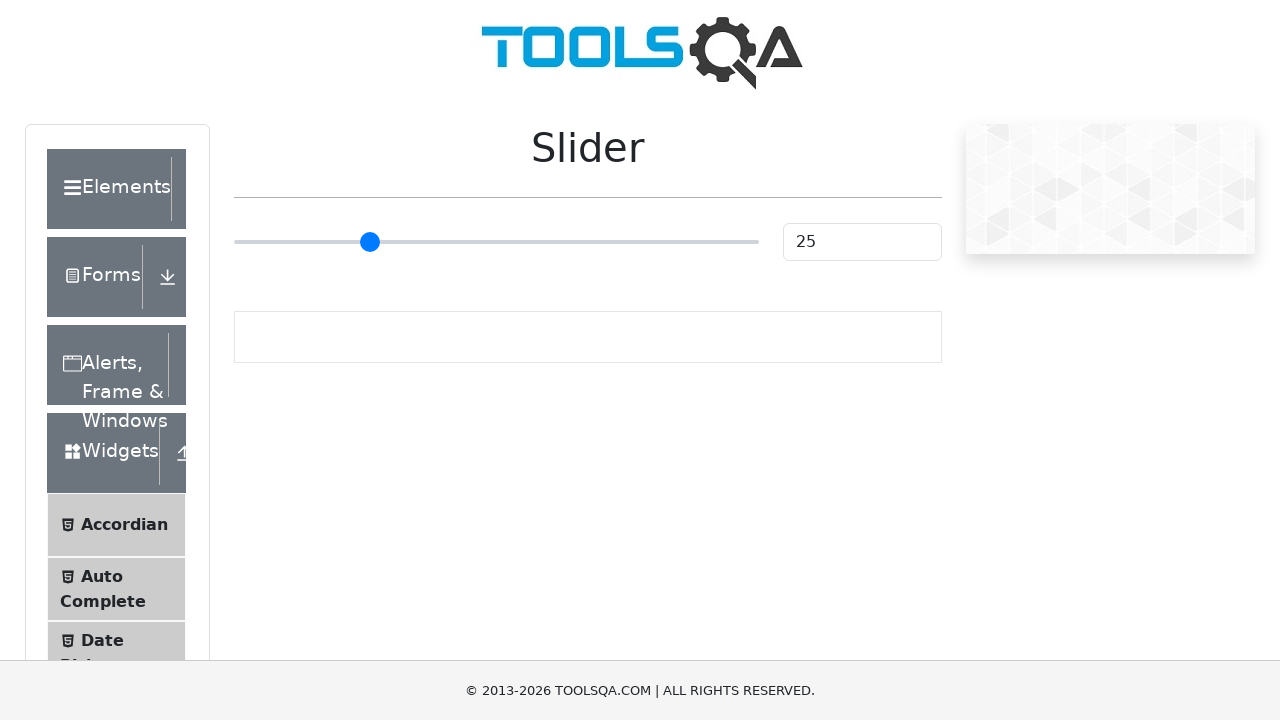

Retrieved slider bounding box dimensions
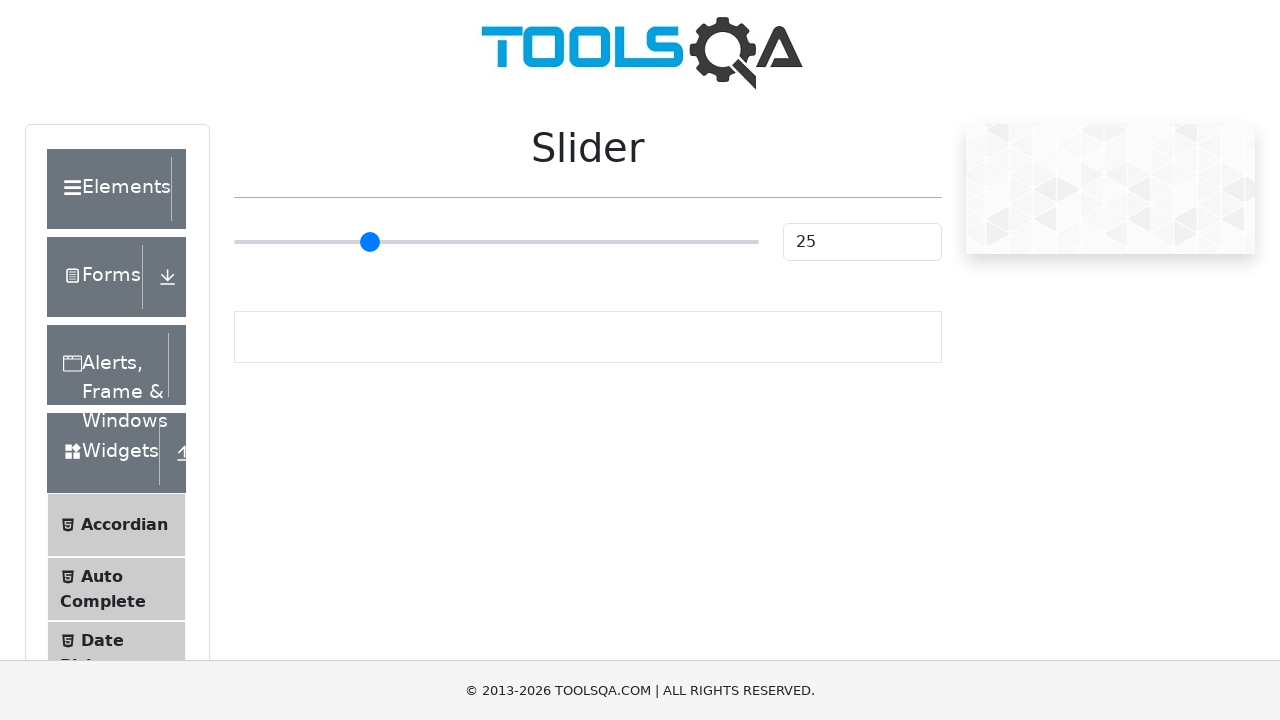

Calculated step size based on slider width
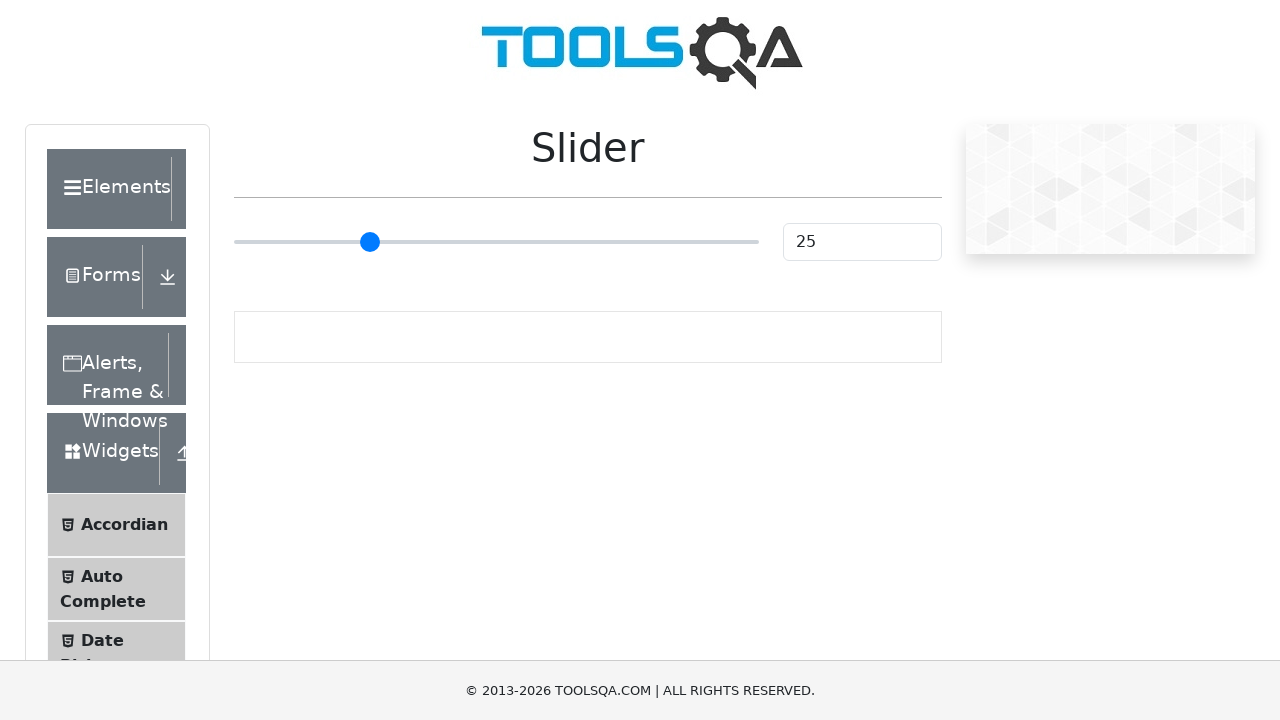

Dragged slider 50 steps to the right at (496, 223)
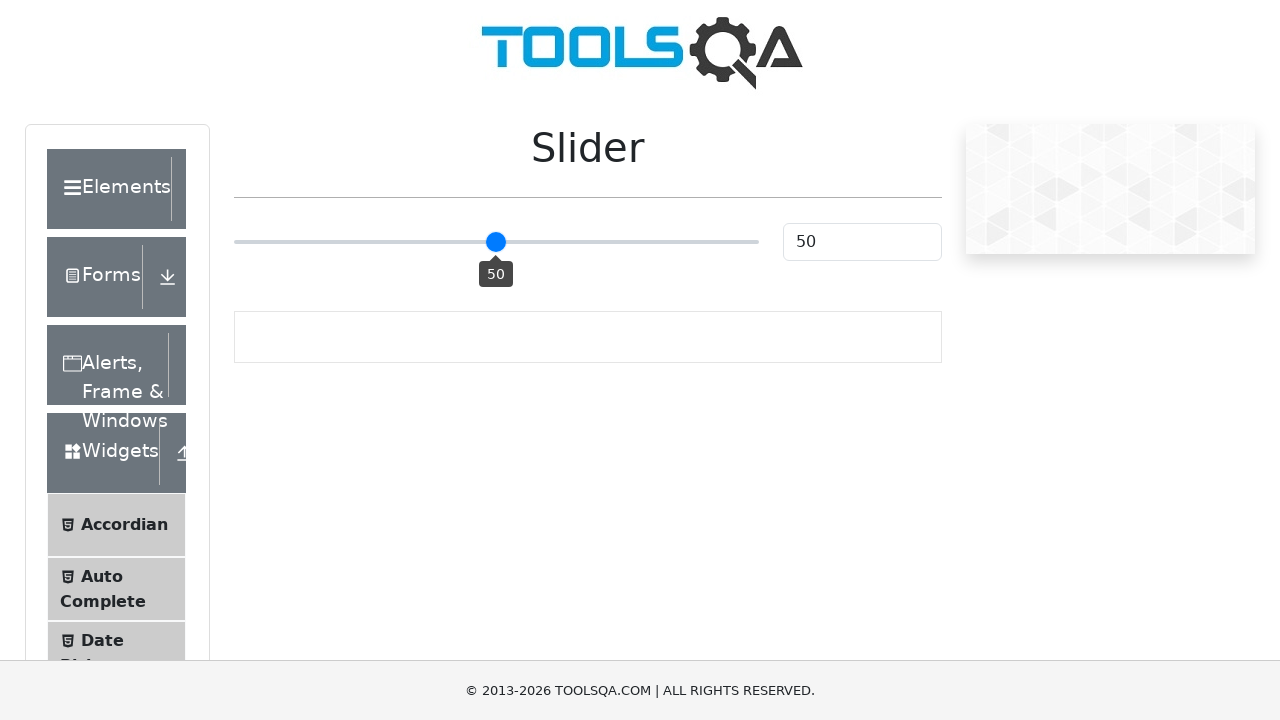

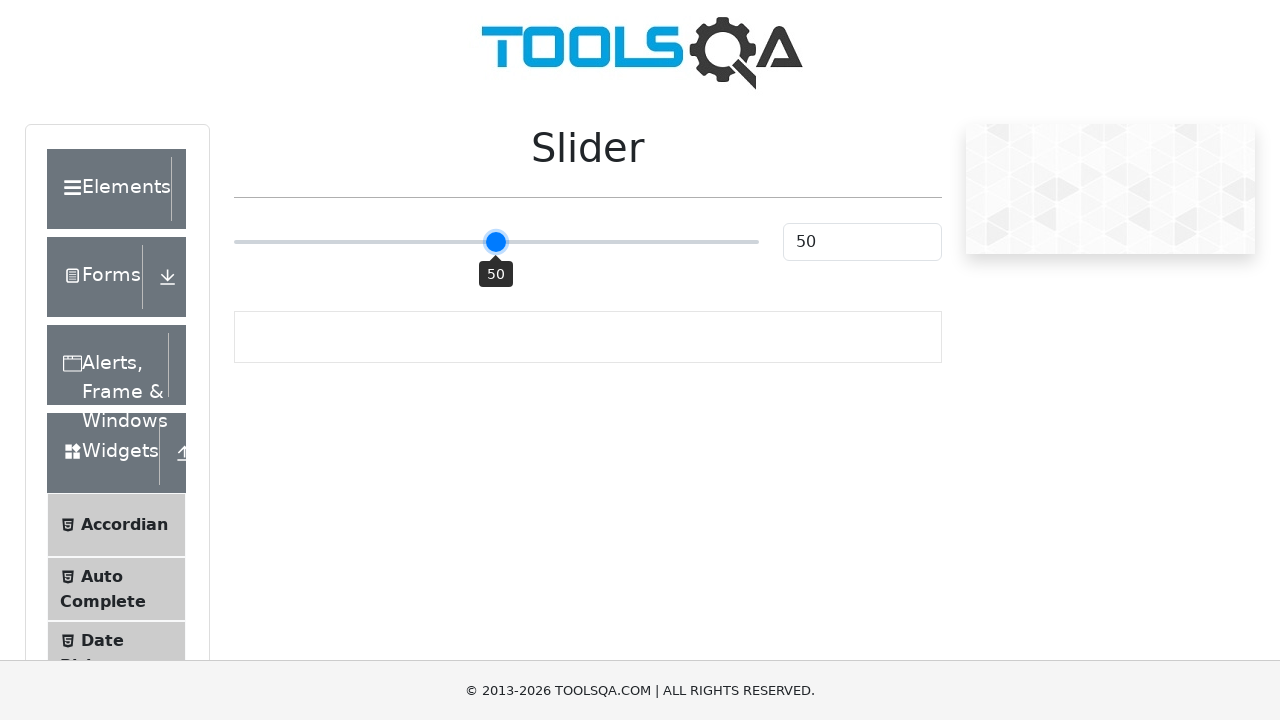